Tests an e-commerce vegetable shopping flow by adding multiple items to cart, proceeding to checkout, and applying a promo code

Starting URL: https://rahulshettyacademy.com/seleniumPractise/#/

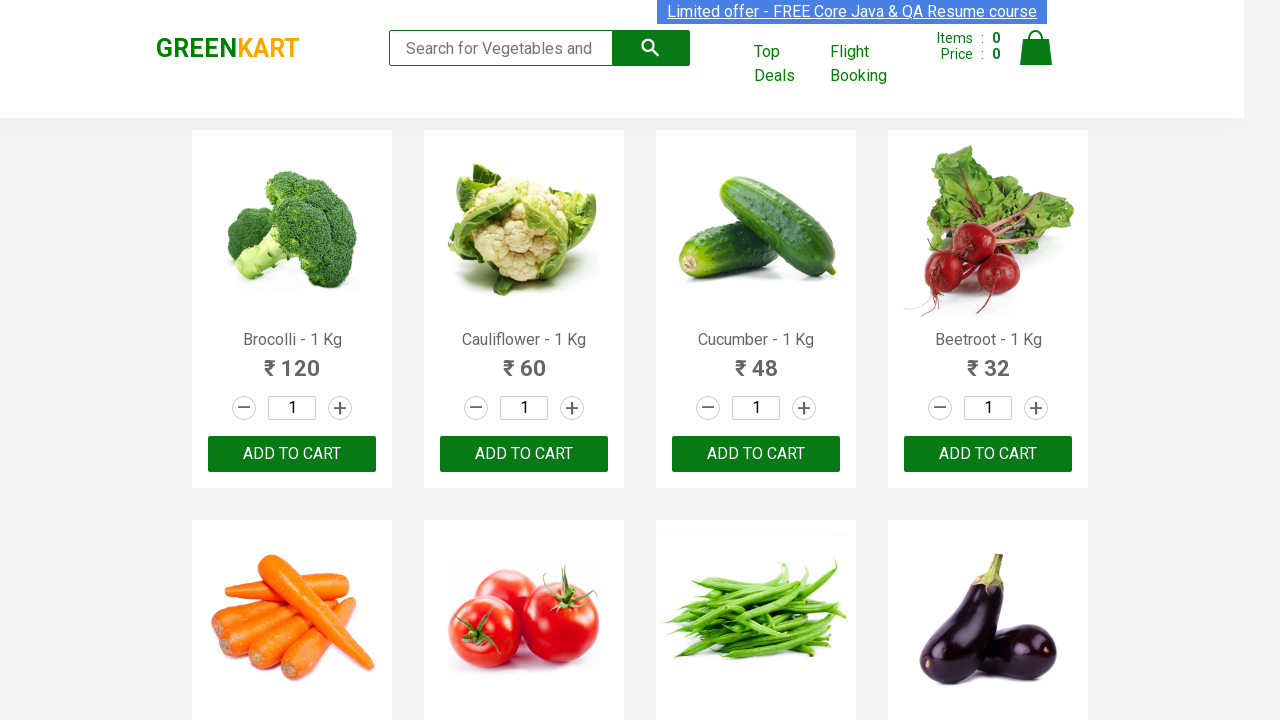

Waited 3 seconds for products to load
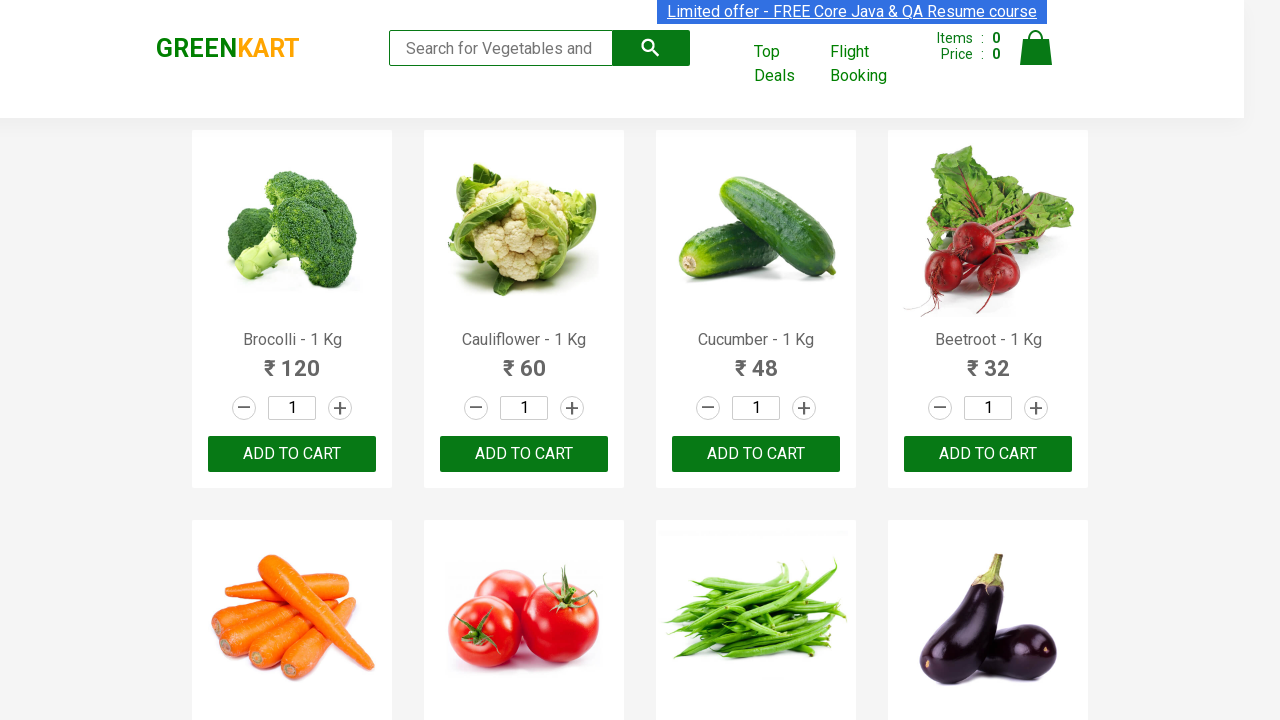

Retrieved all product name elements from page
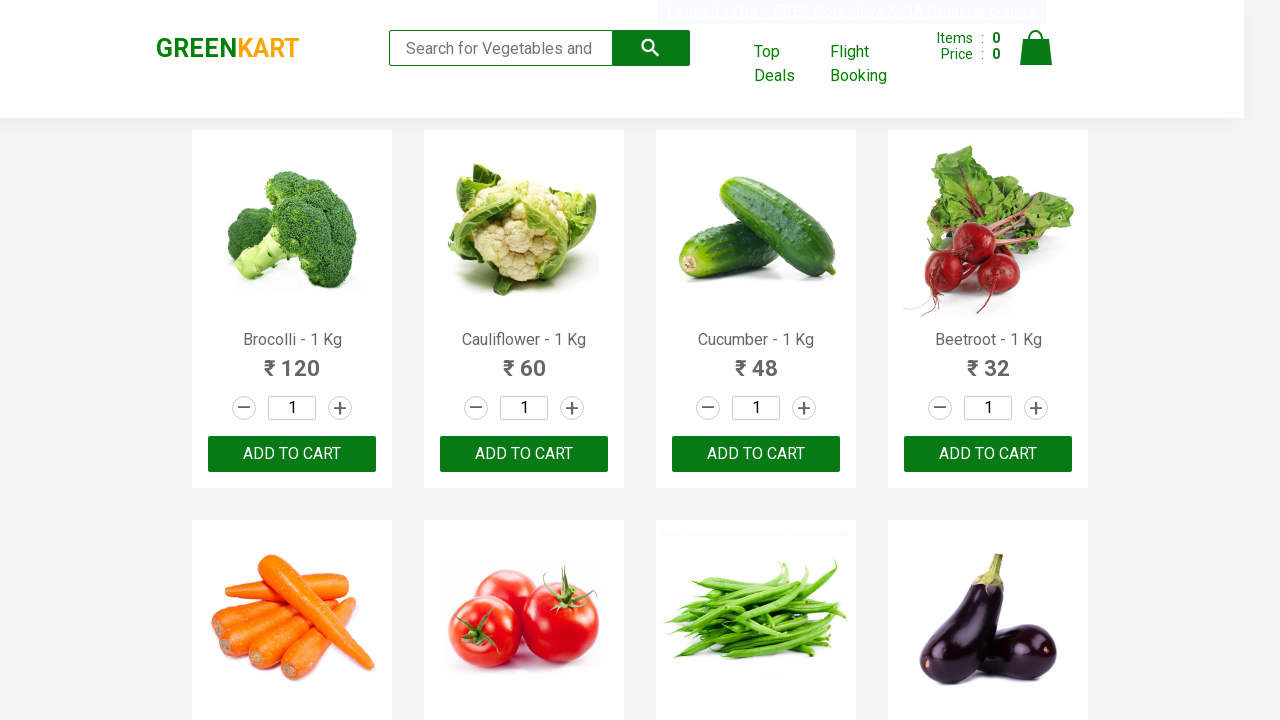

Added 'Brocolli' to cart at (292, 454) on xpath=//div[@class='product-action']/button >> nth=0
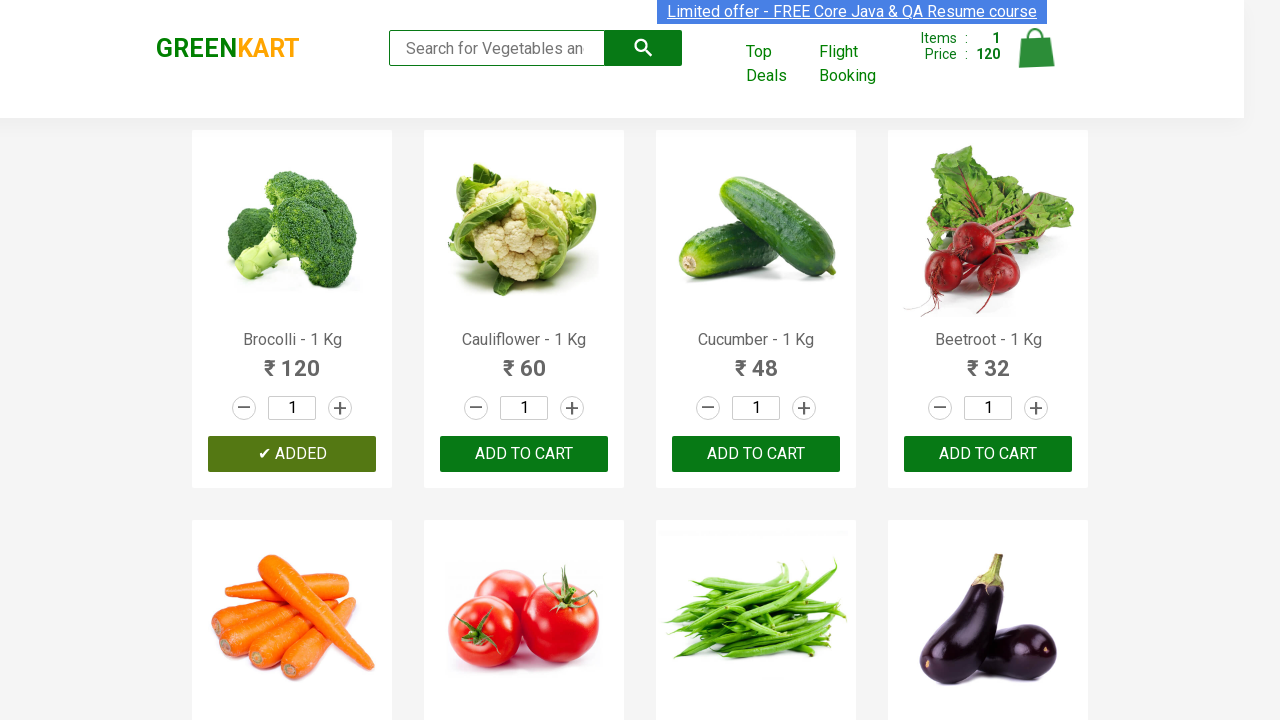

Added 'Cucumber' to cart at (756, 454) on xpath=//div[@class='product-action']/button >> nth=2
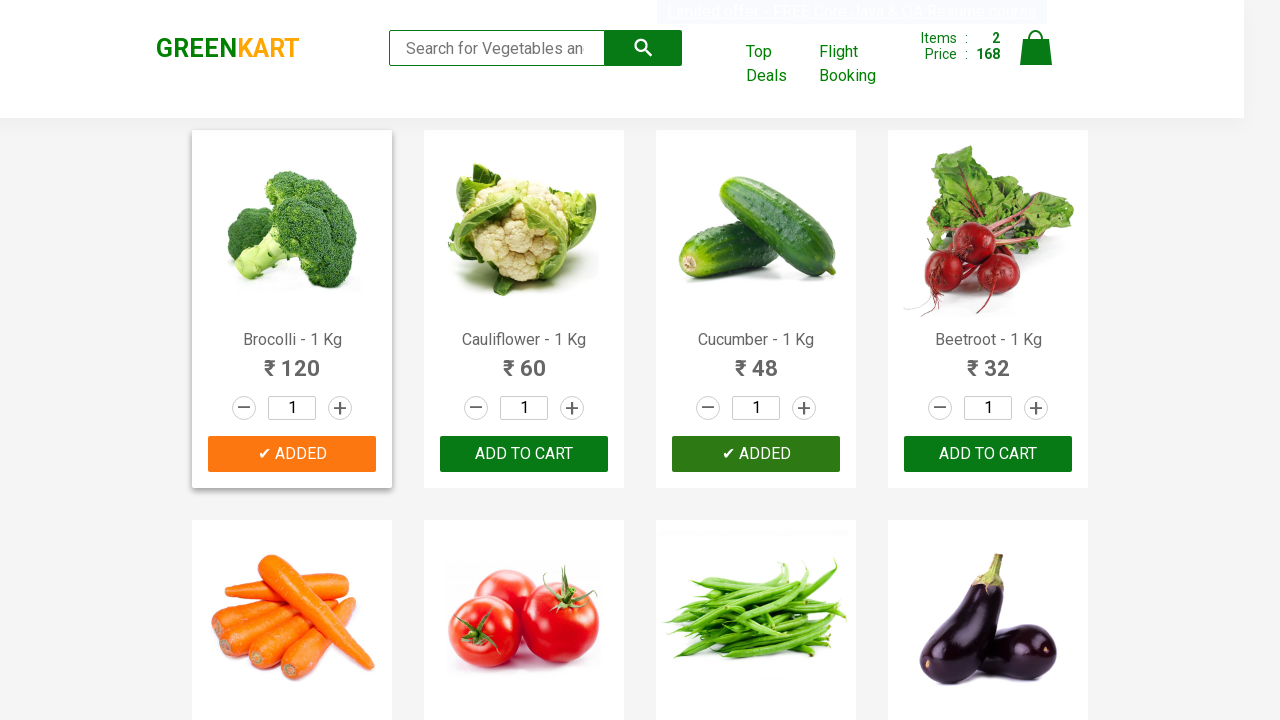

Added 'Beetroot' to cart at (988, 454) on xpath=//div[@class='product-action']/button >> nth=3
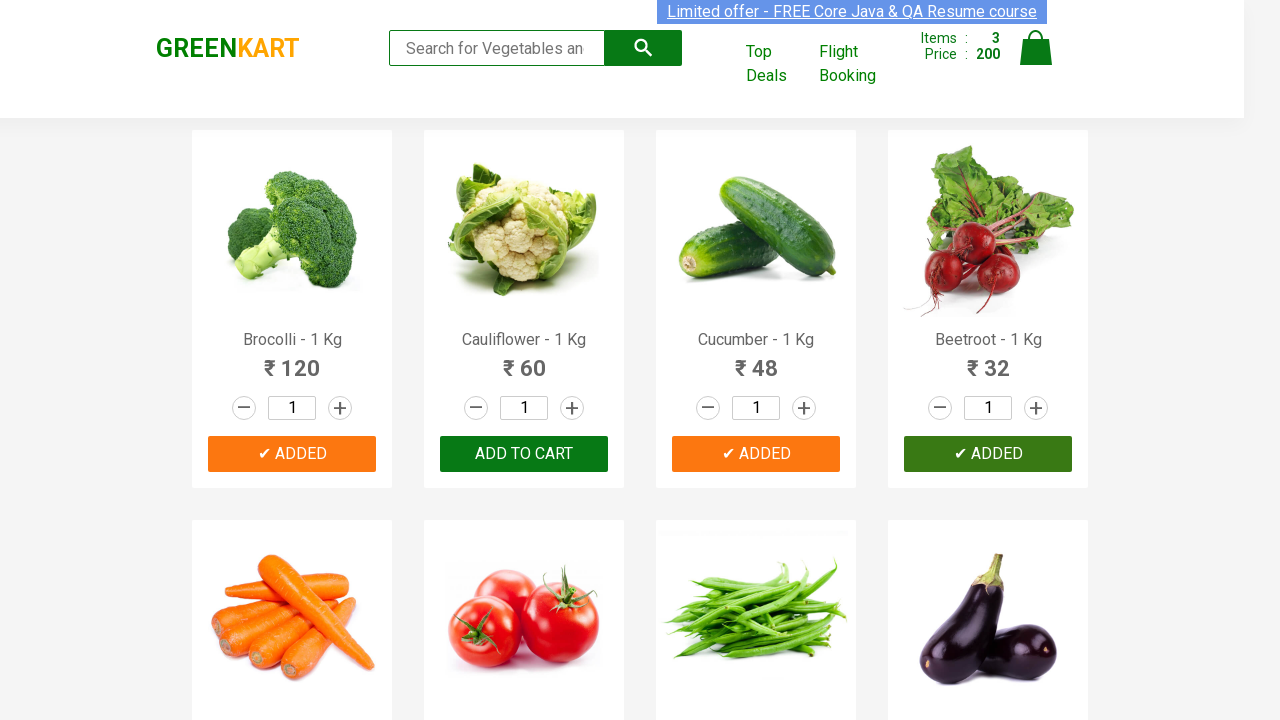

Added 'Carrot' to cart at (292, 360) on xpath=//div[@class='product-action']/button >> nth=4
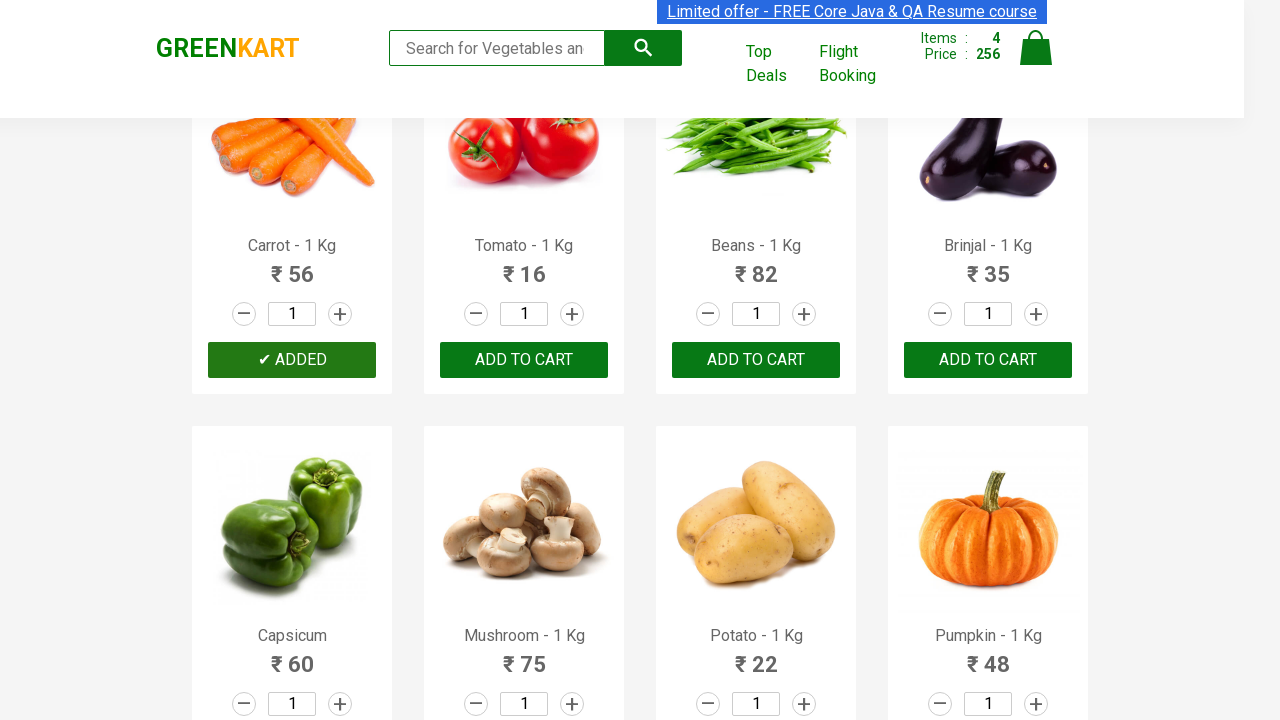

Clicked on cart icon at (1036, 48) on img[alt='Cart']
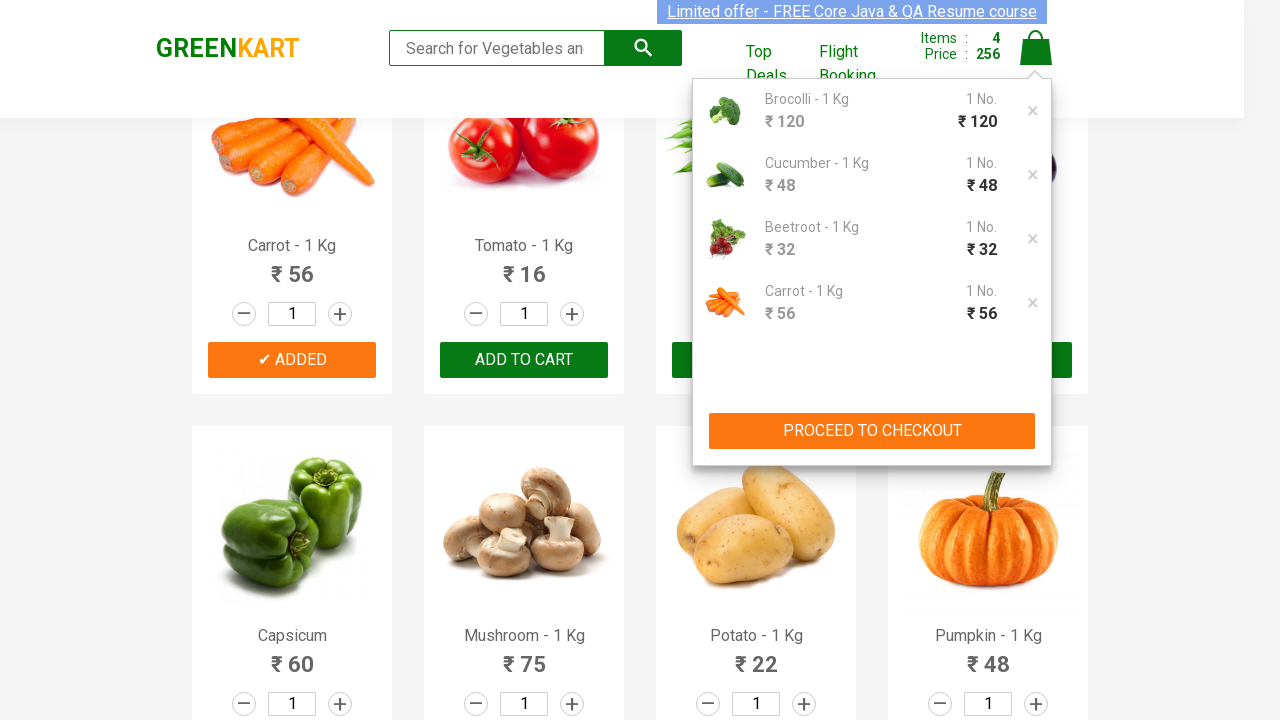

Clicked PROCEED TO CHECKOUT button at (872, 431) on xpath=//button[contains(text(),'PROCEED TO CHECKOUT')]
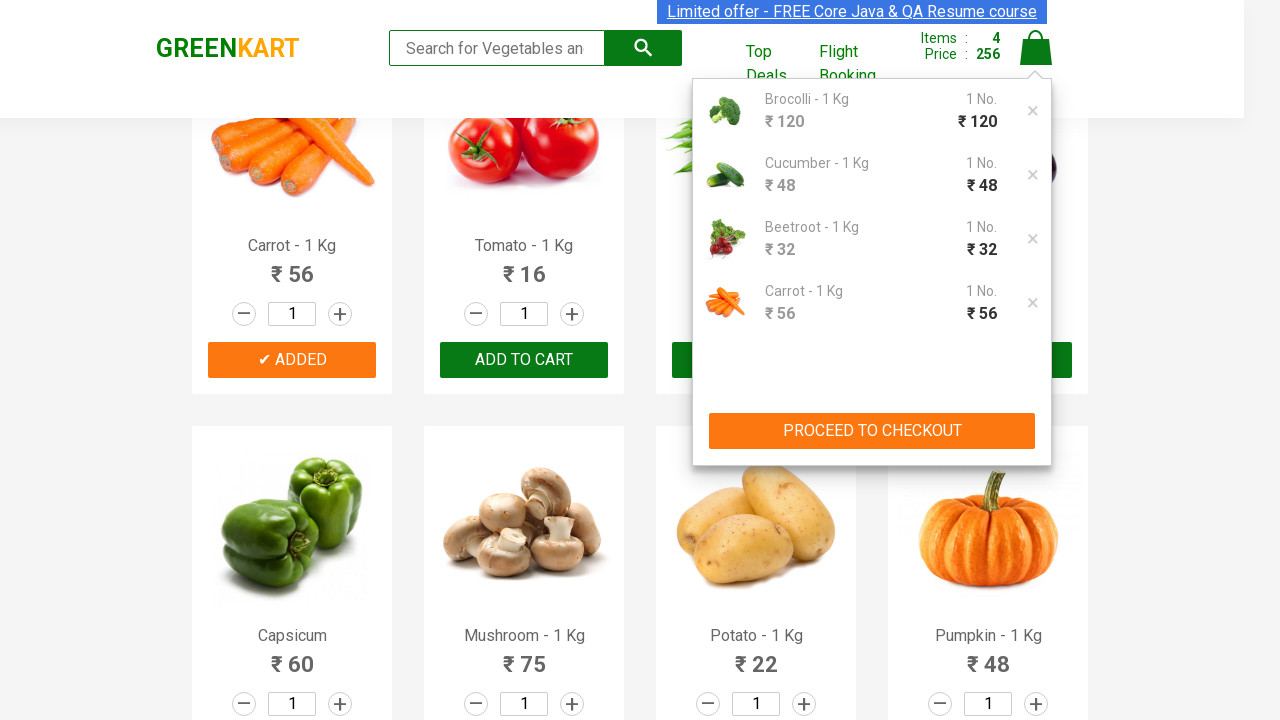

Promo code input field became visible
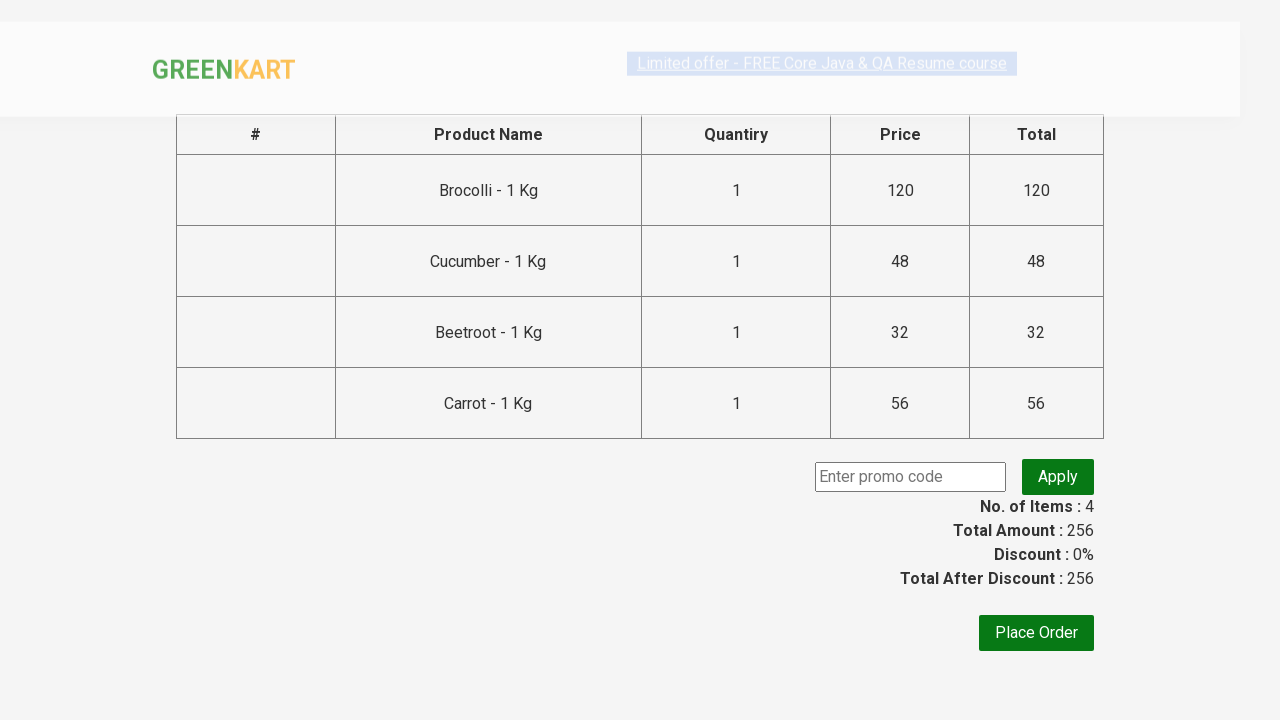

Entered promo code 'rahulshettyacademy' on input.promocode
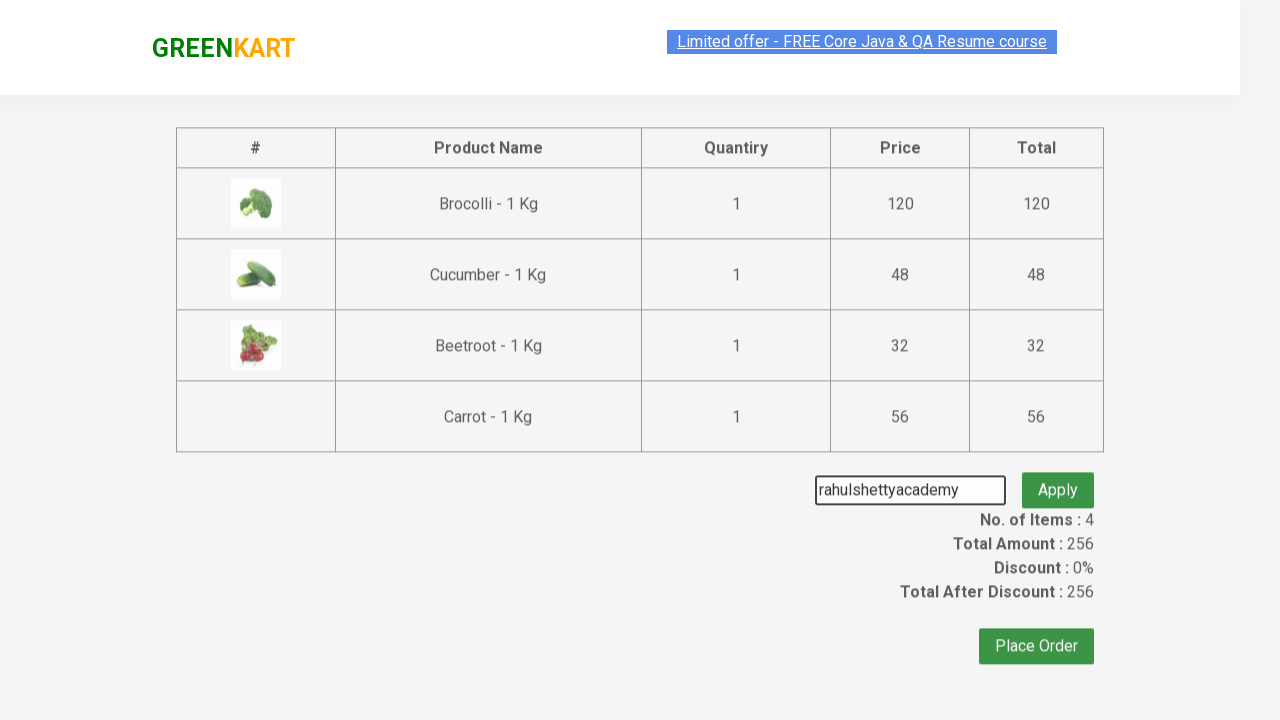

Clicked apply promo button at (1058, 477) on button.promoBtn
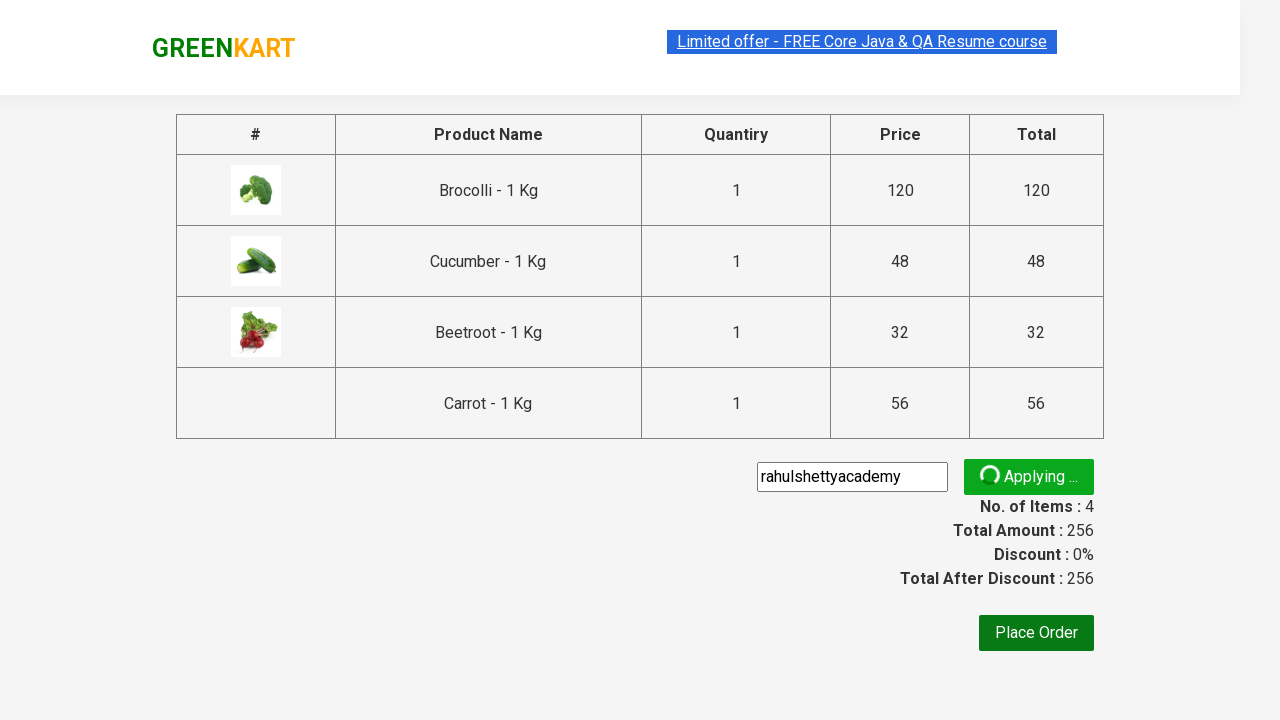

Promo info message became visible
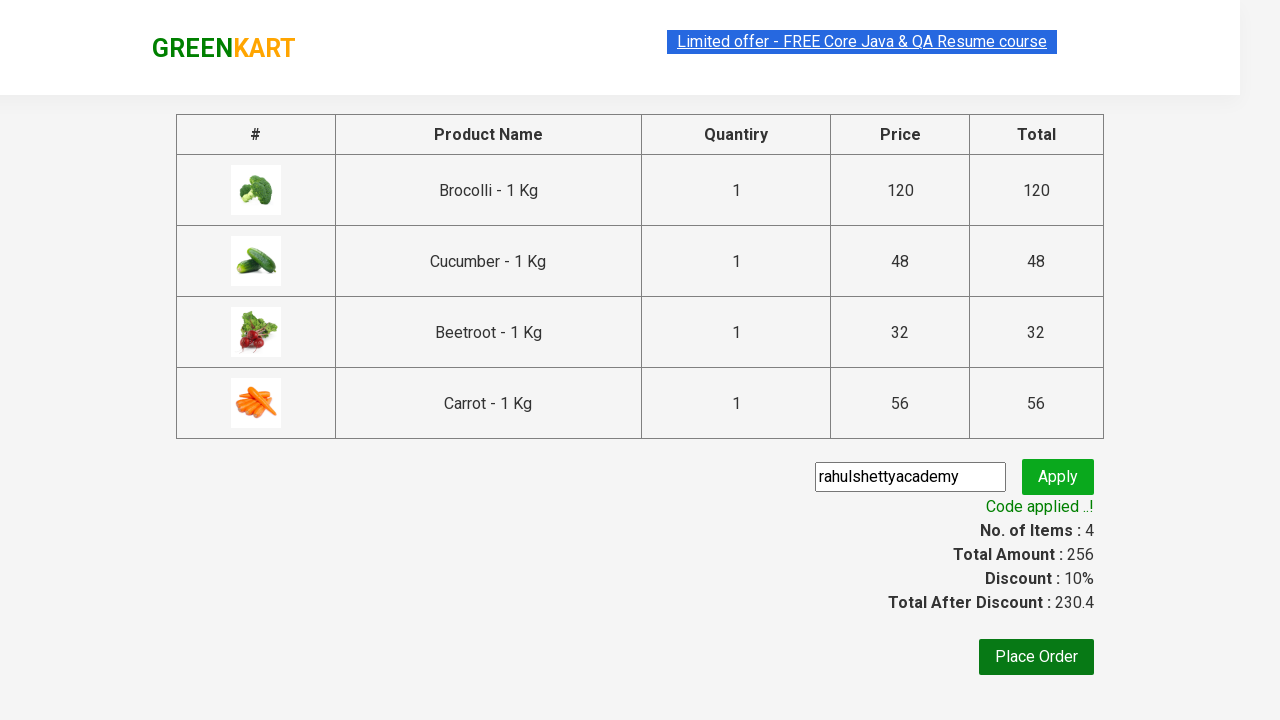

Retrieved promo info text: Code applied ..!
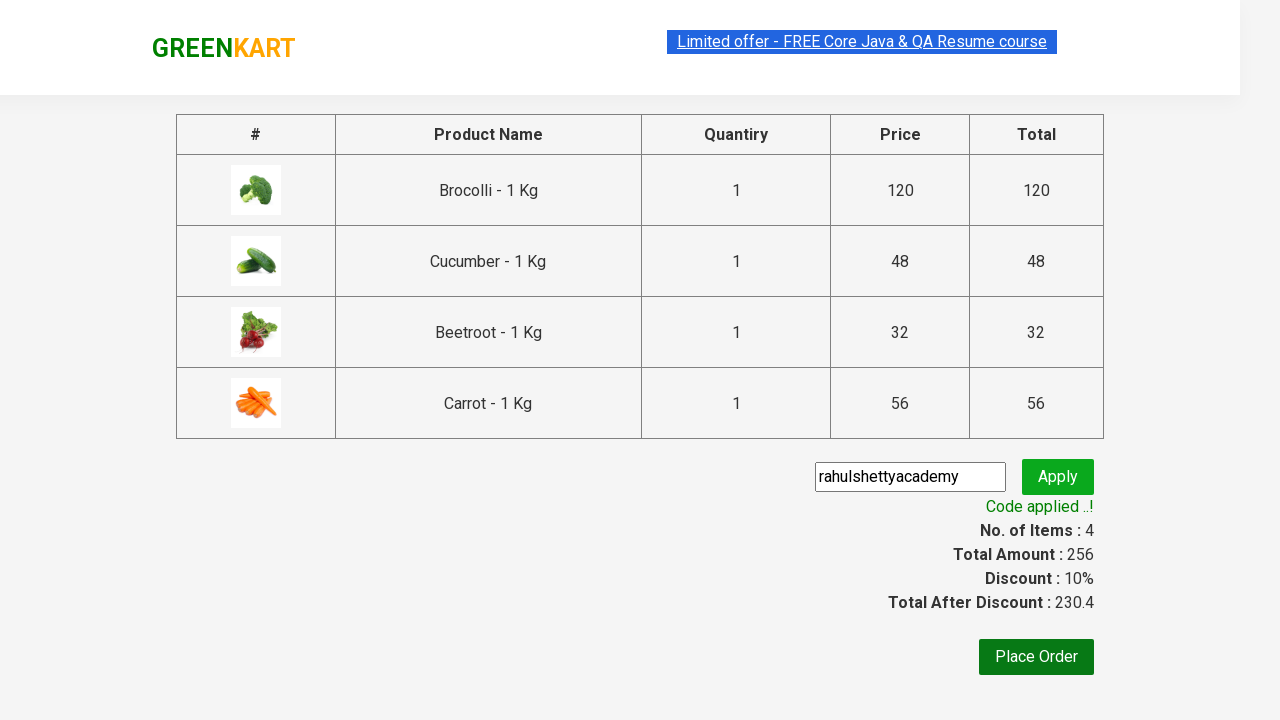

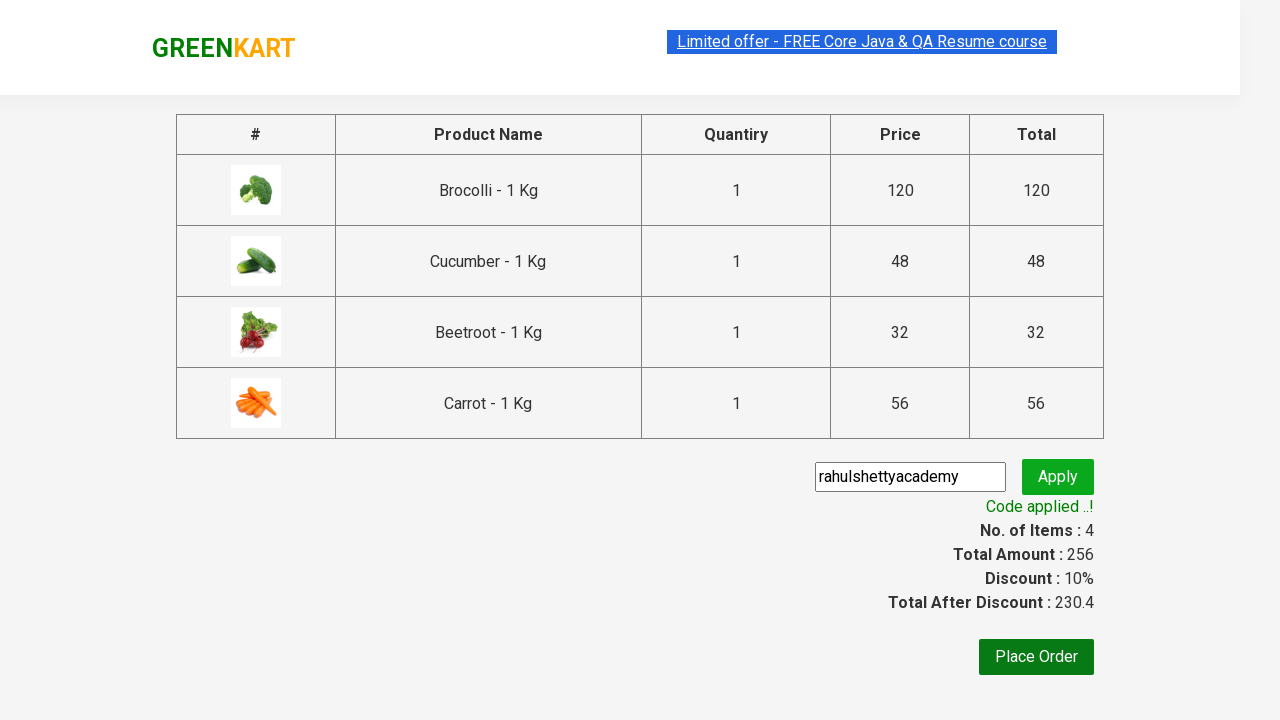